Tests that active tasks filter hides completed tasks by adding two items, completing one, filtering by Active, and verifying only the uncompleted item is shown

Starting URL: https://todomvc.com/examples/react/dist/

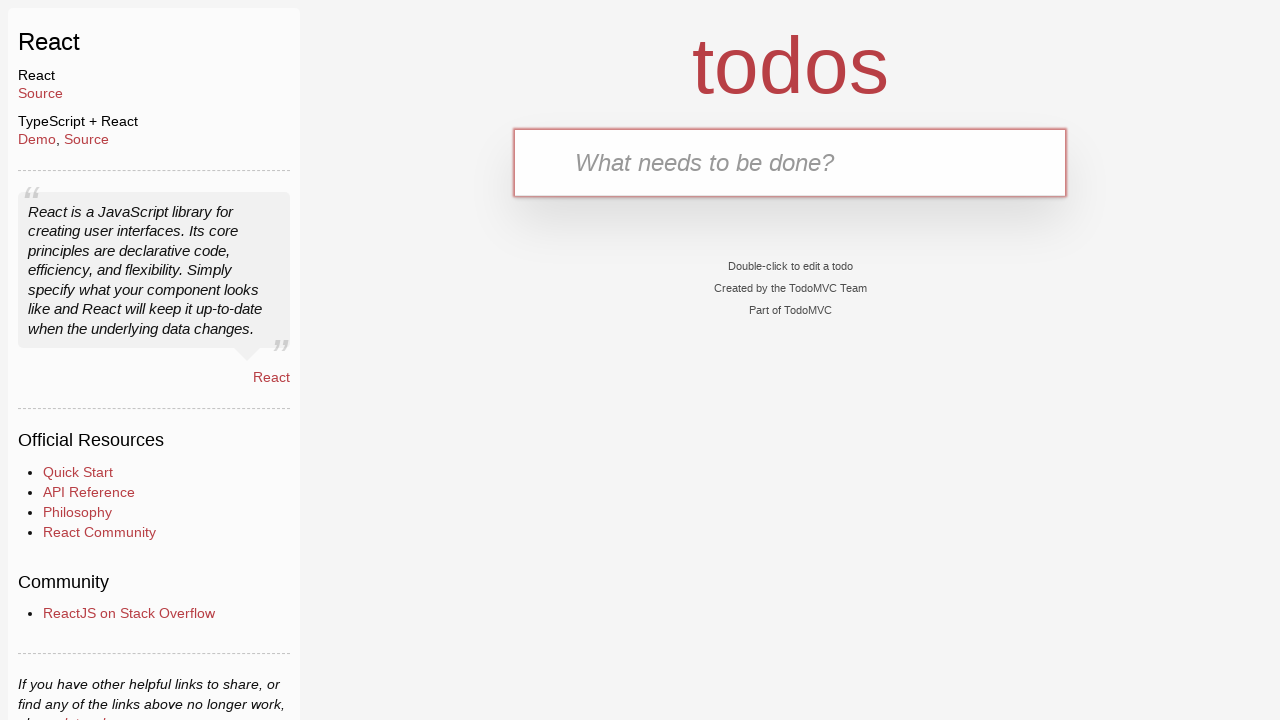

Filled new todo input with 'Feed the cat' on .new-todo
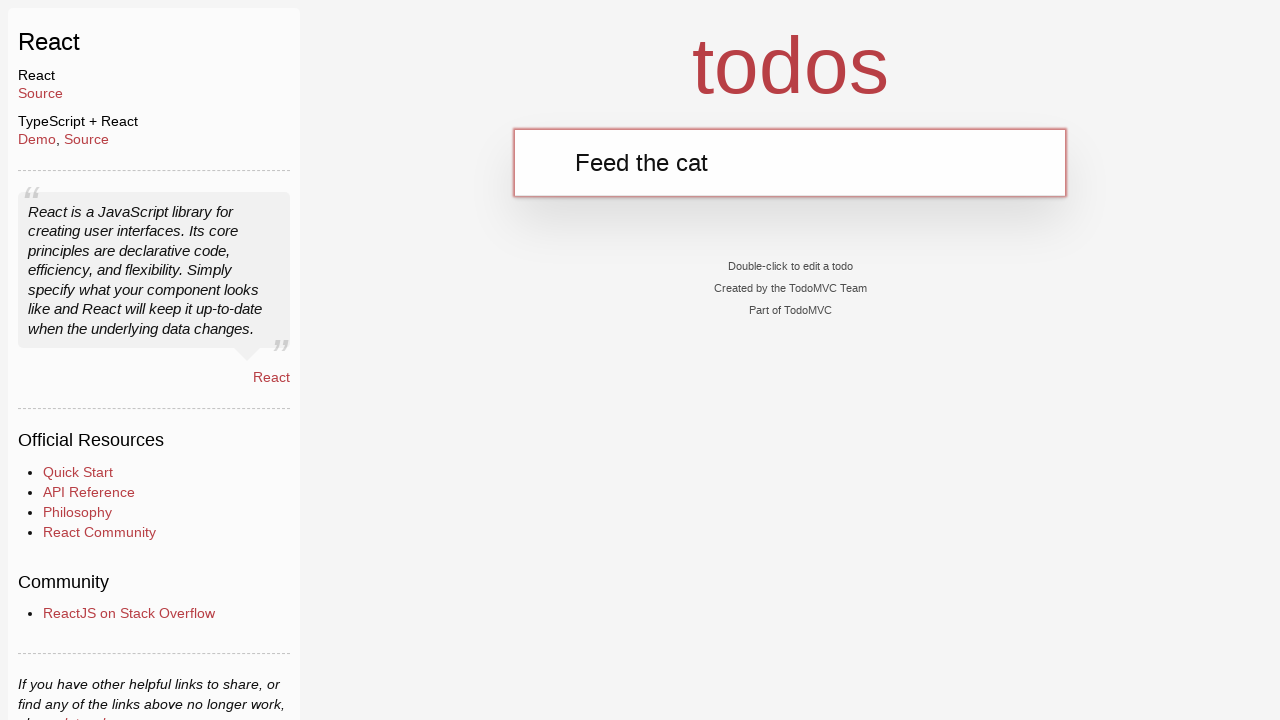

Pressed Enter to add 'Feed the cat' task on .new-todo
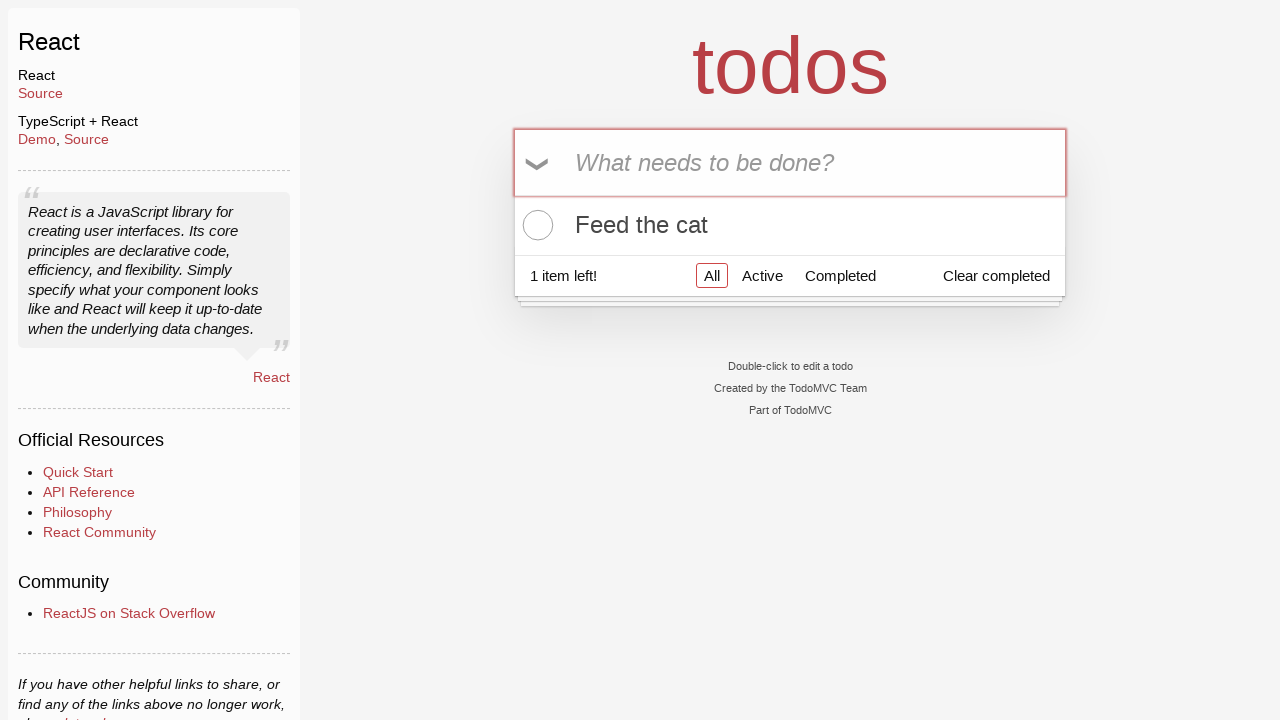

Filled new todo input with 'Walk the dog' on .new-todo
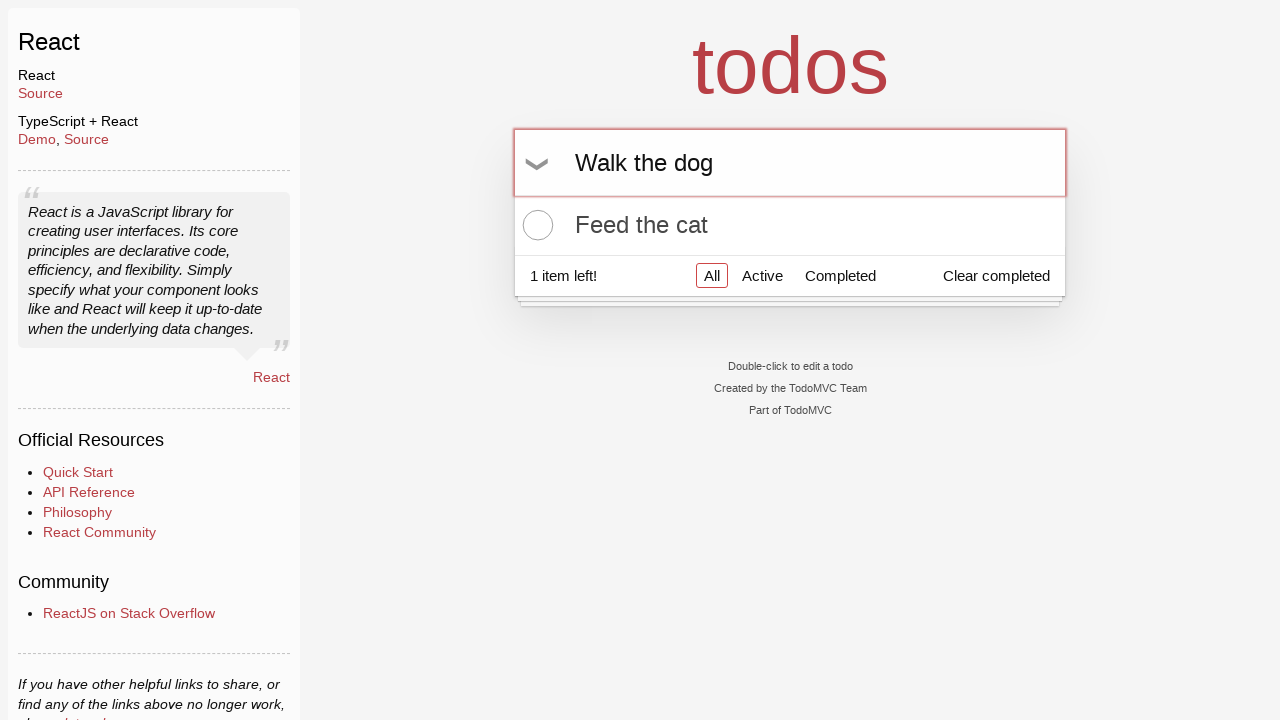

Pressed Enter to add 'Walk the dog' task on .new-todo
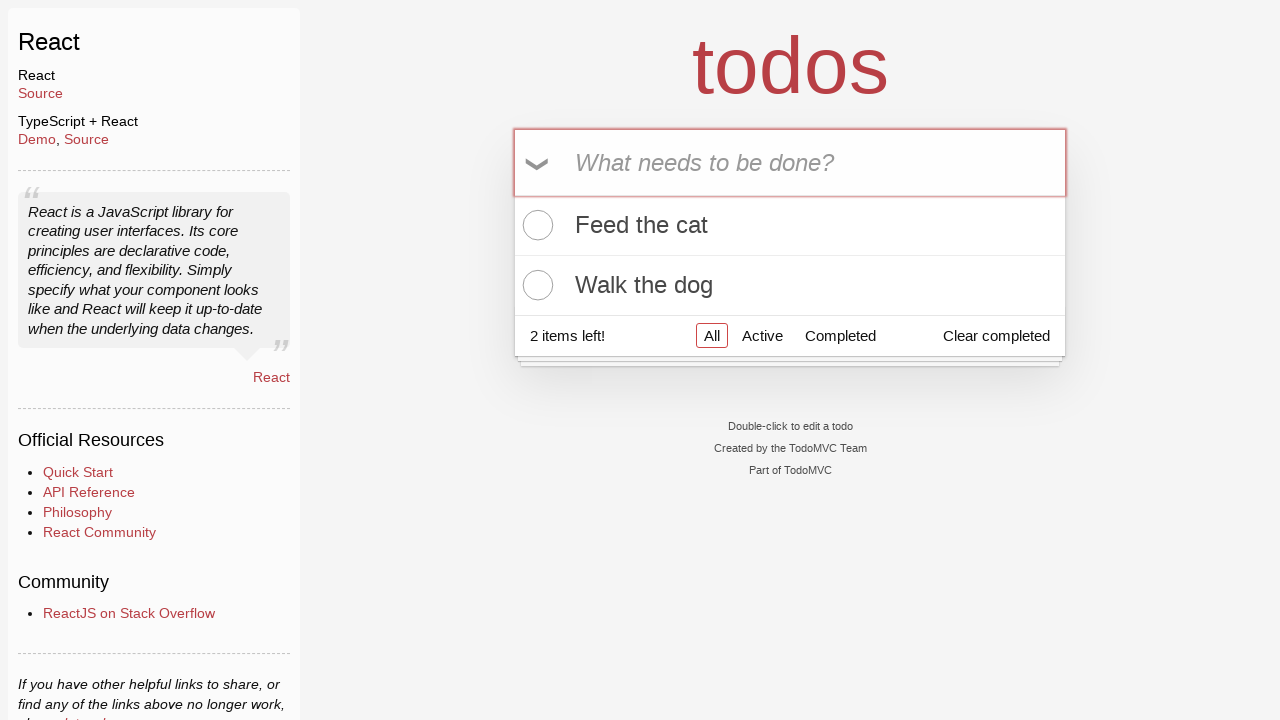

Clicked toggle checkbox to complete 'Feed the cat' task at (535, 225) on .todo-list li:has-text('Feed the cat') .toggle
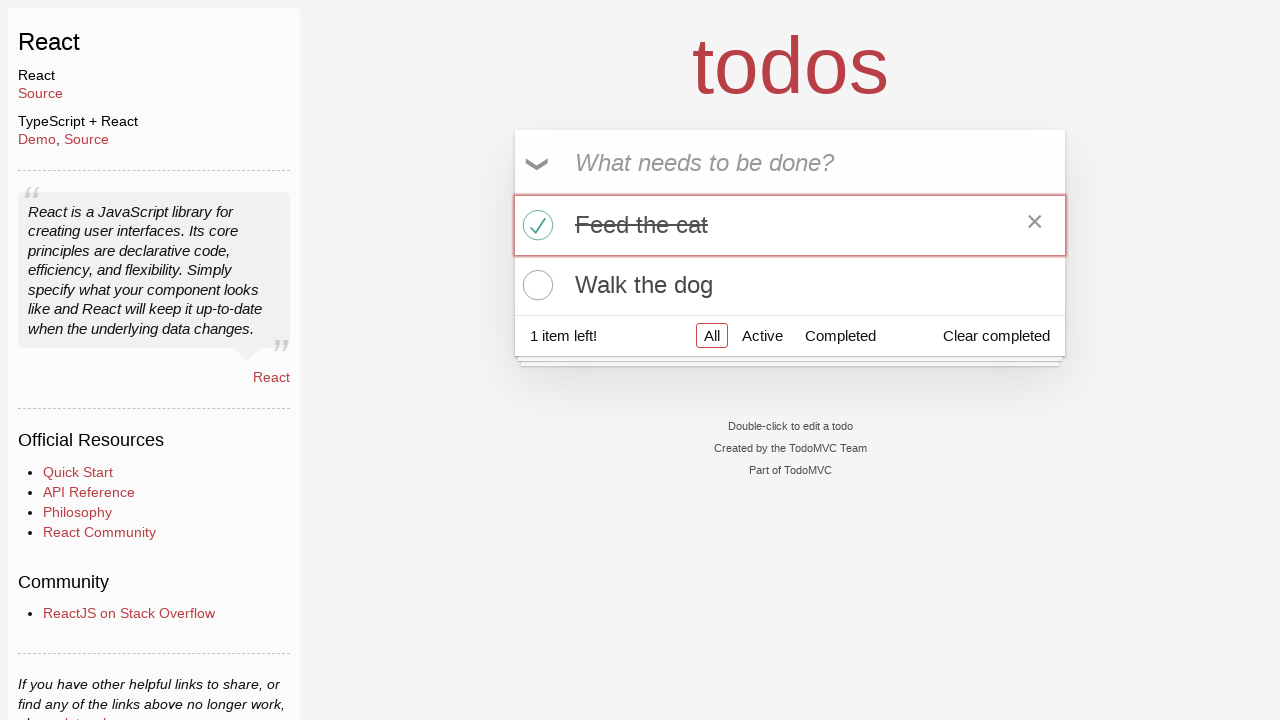

Clicked Active filter button at (762, 335) on a:has-text('Active')
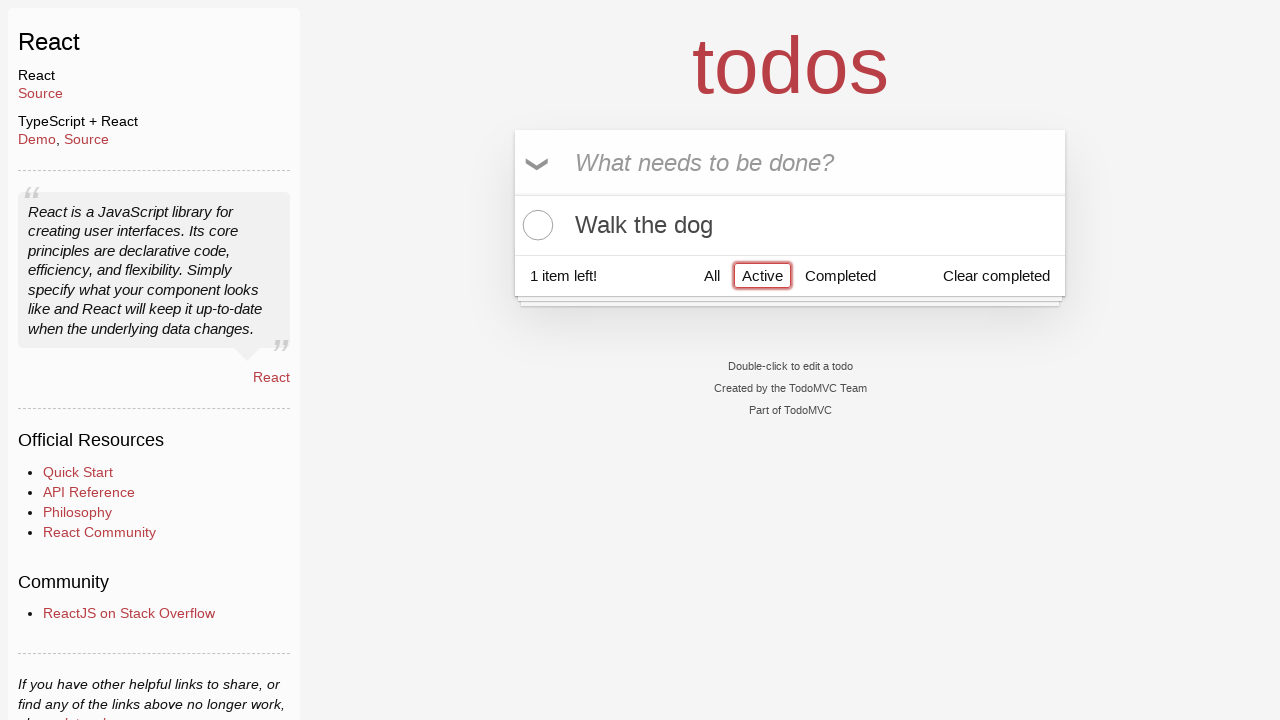

Verified Active filter applied - only 'Walk the dog' task is visible
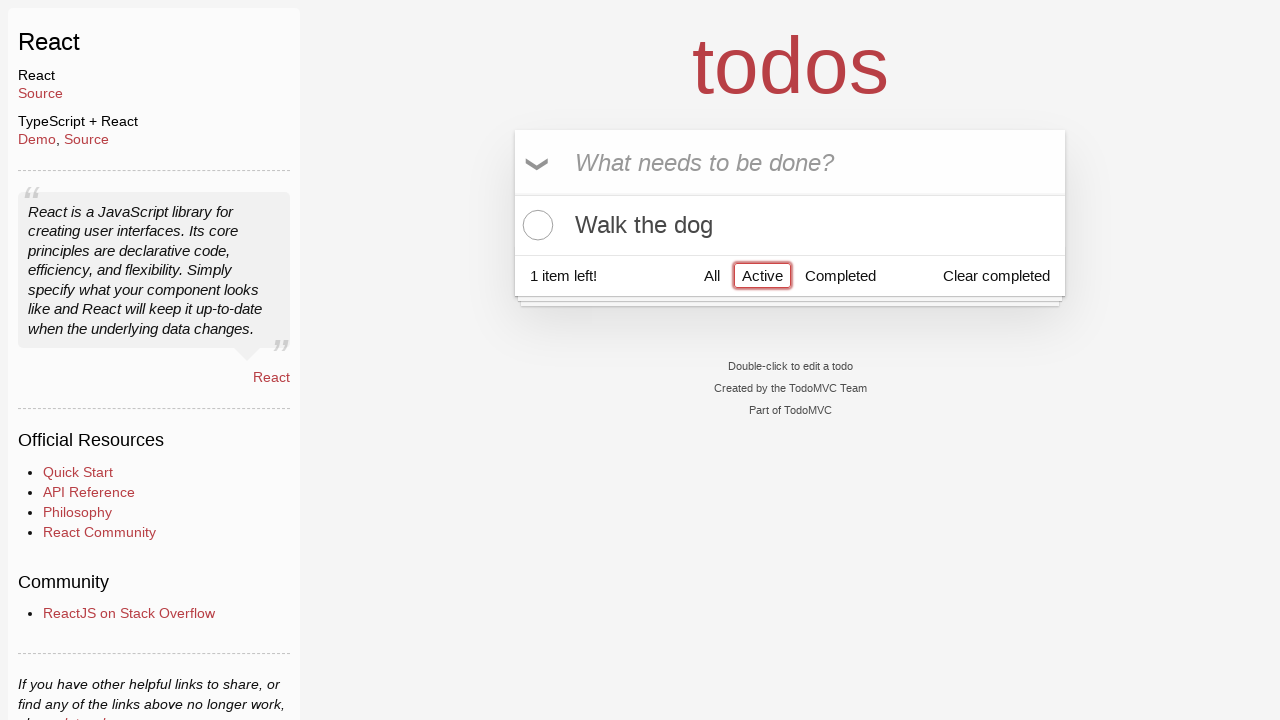

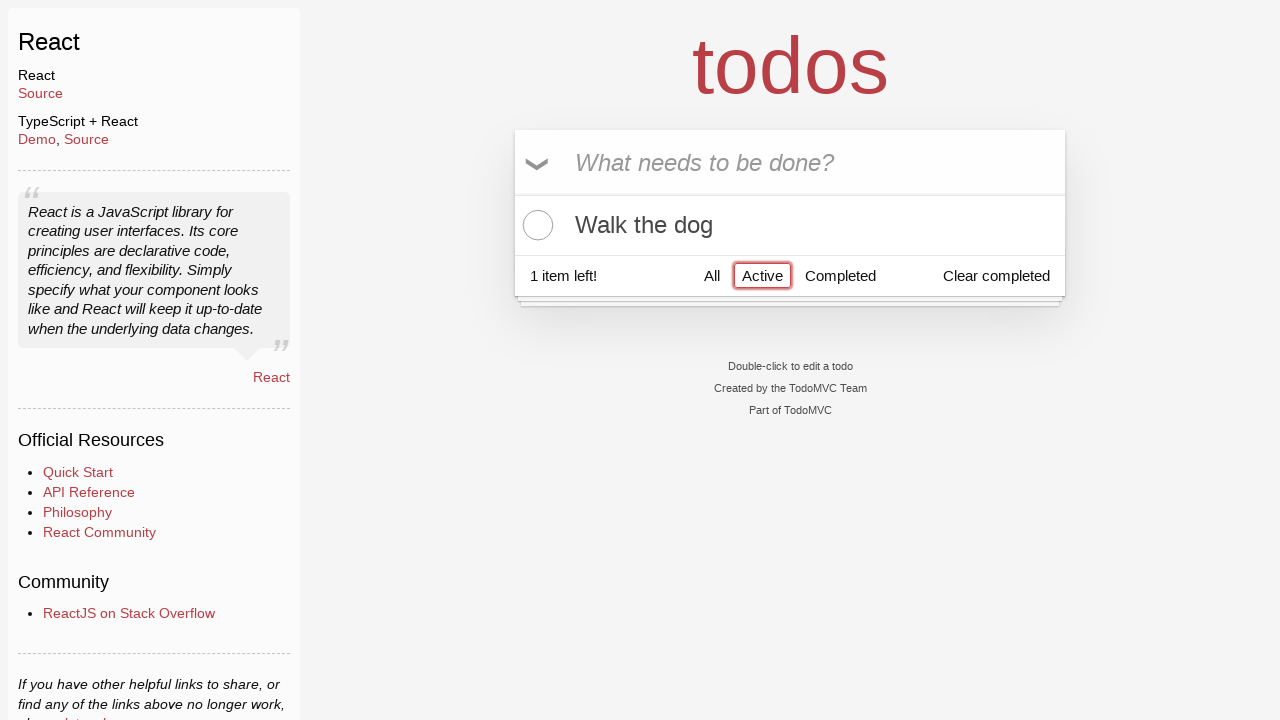